Tests right-click context menu functionality on a button element

Starting URL: https://jqueryui.com/button/

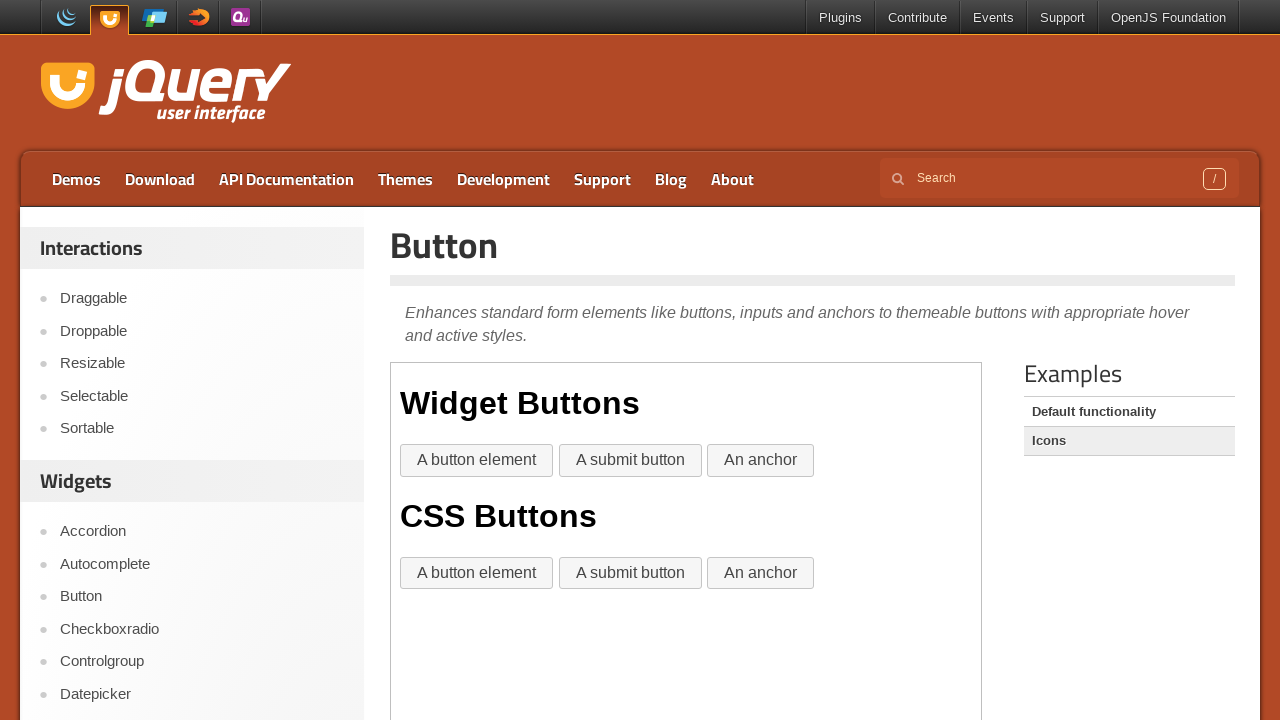

Located iframe containing the button element
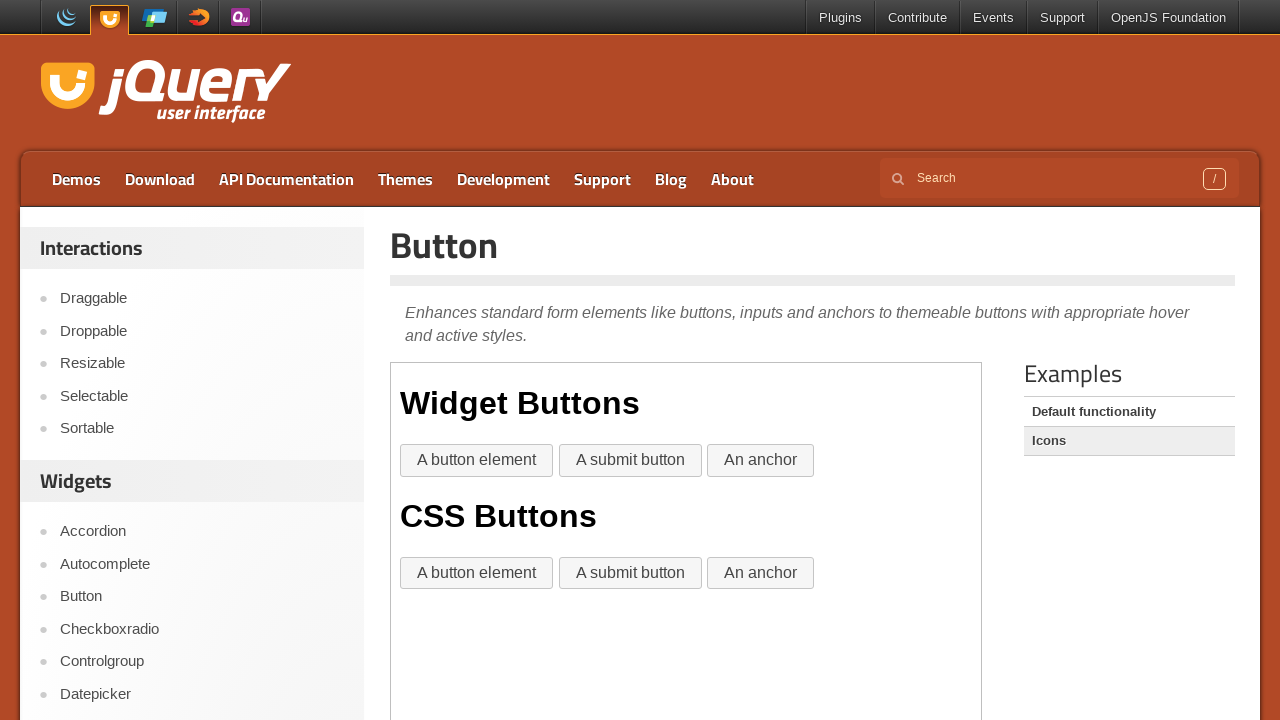

Right-clicked on button element to open context menu at (477, 461) on xpath=//div[@id='content']/iframe >> nth=0 >> internal:control=enter-frame >> xp
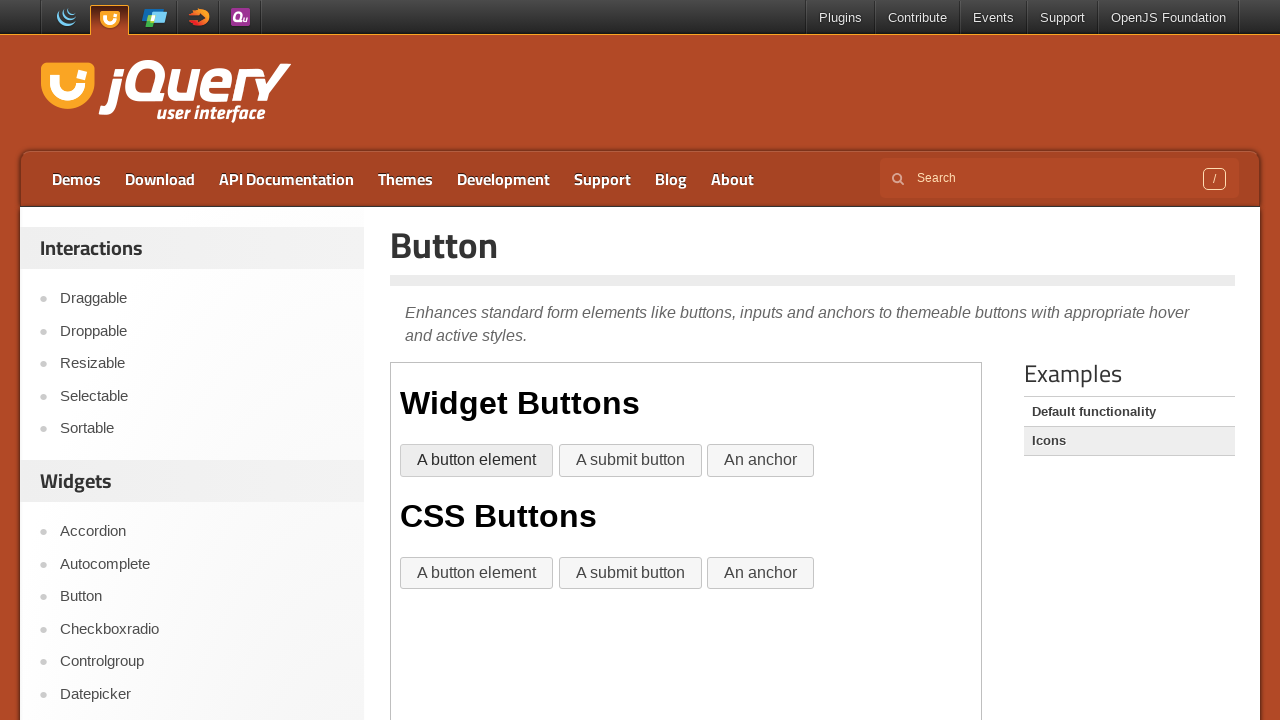

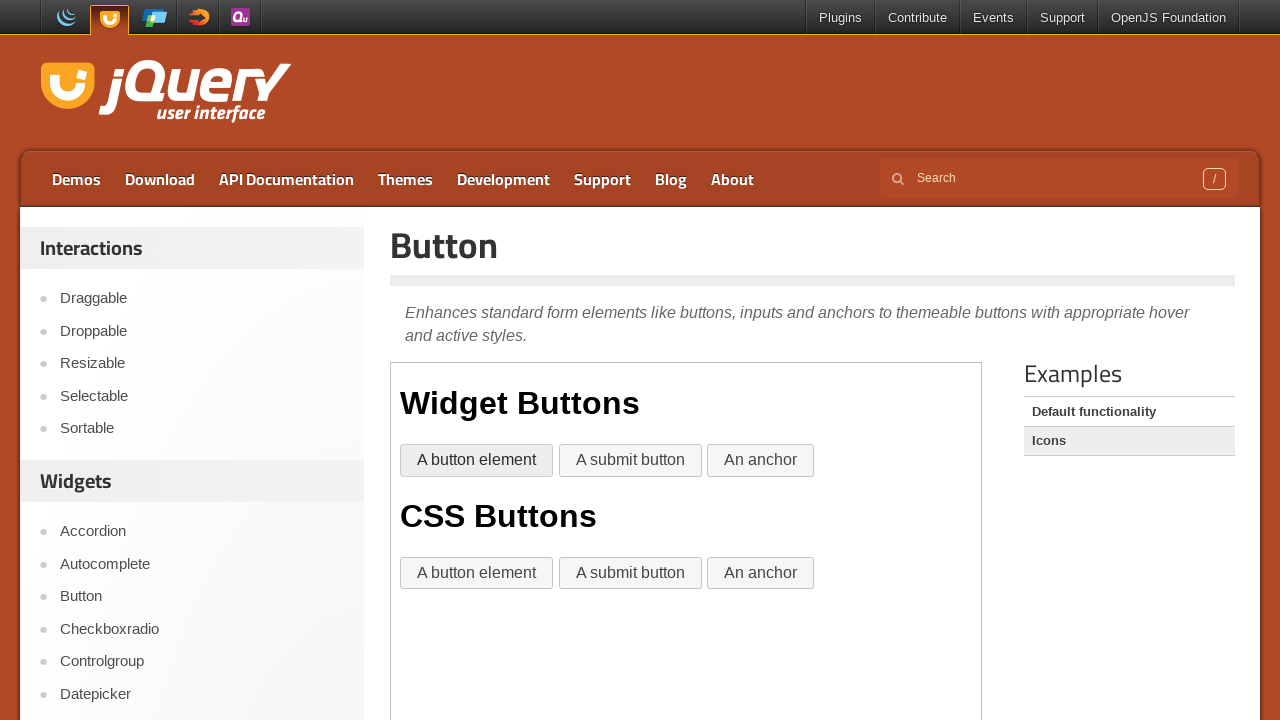